Tests filtering to display only active (uncompleted) todo items

Starting URL: https://demo.playwright.dev/todomvc

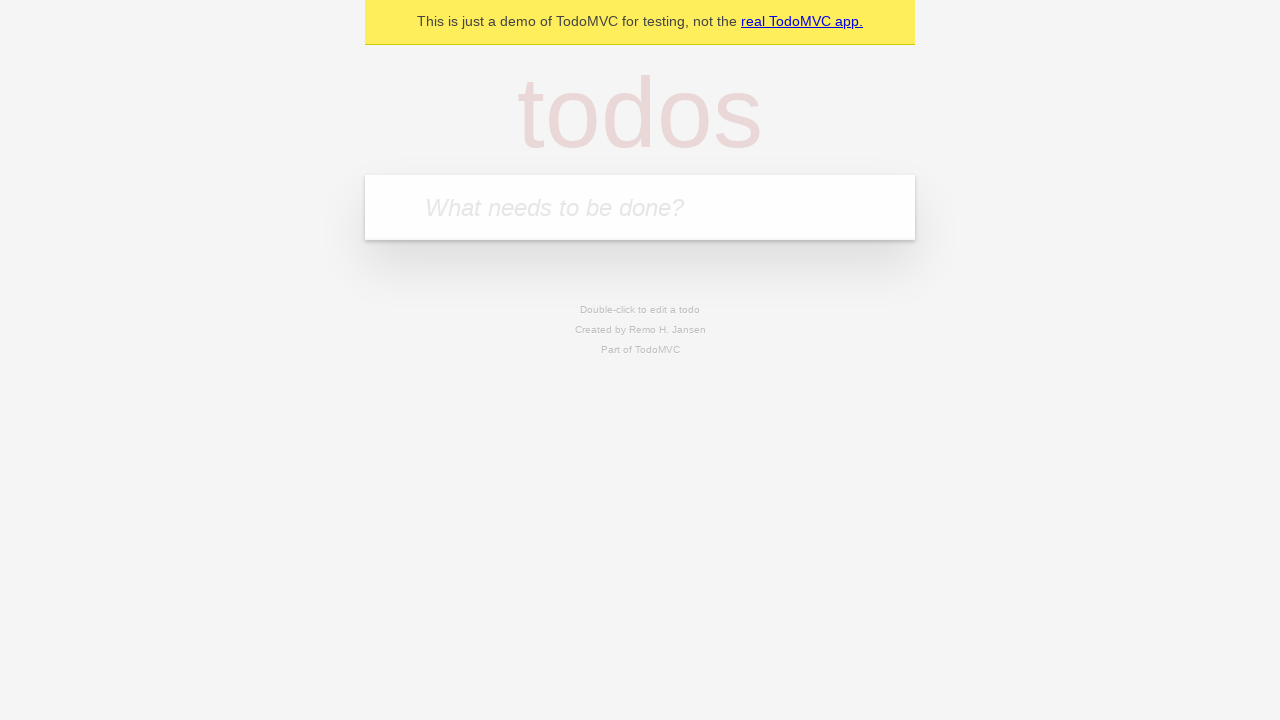

Filled todo input with 'buy some cheese' on internal:attr=[placeholder="What needs to be done?"i]
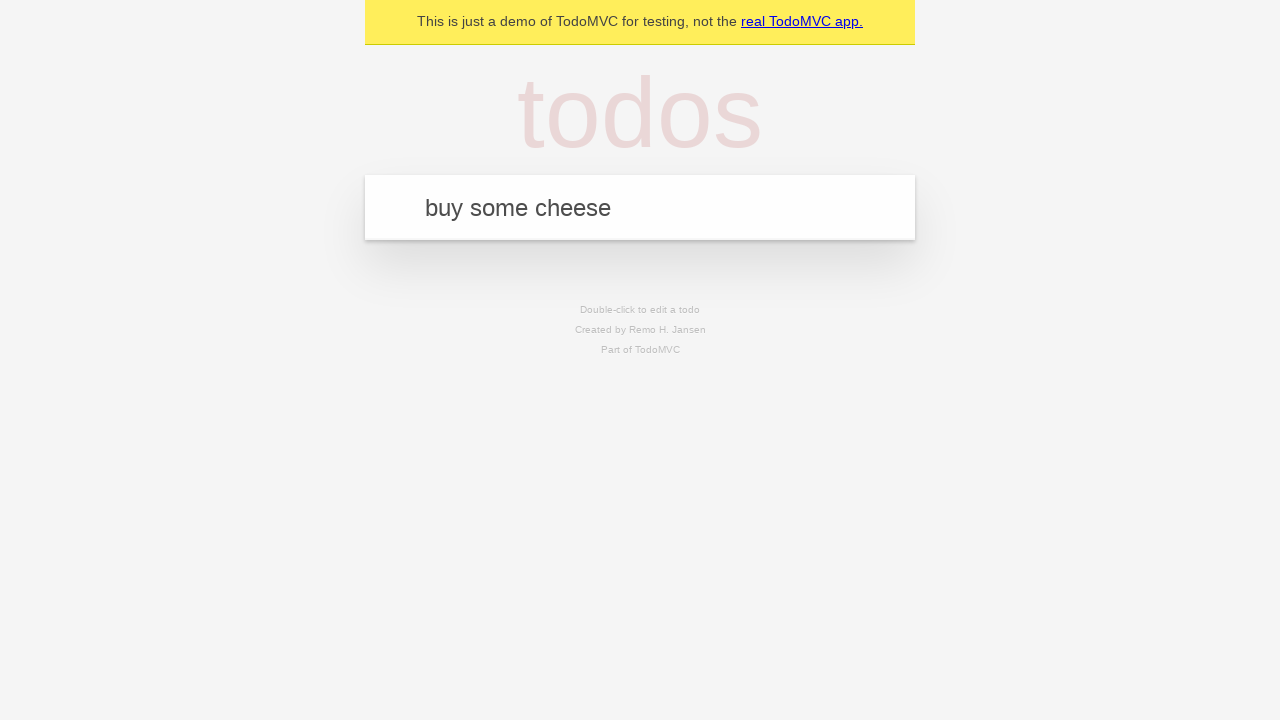

Pressed Enter to create first todo item on internal:attr=[placeholder="What needs to be done?"i]
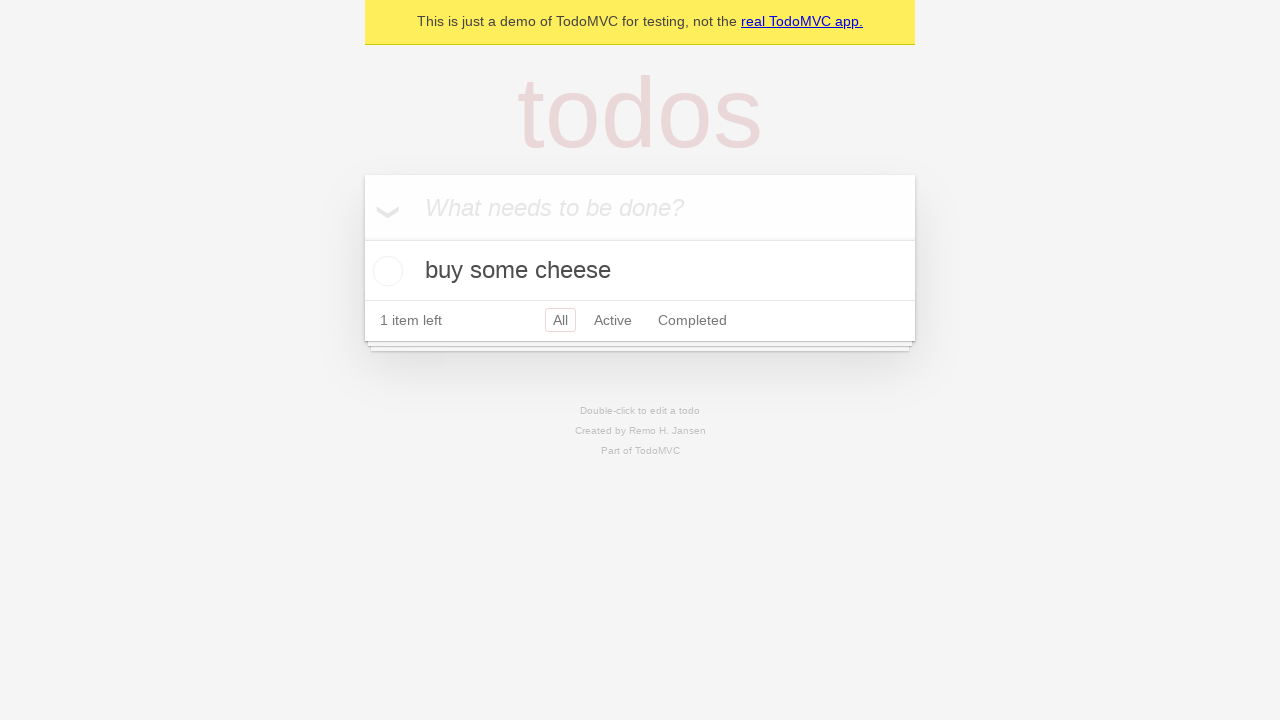

Filled todo input with 'feed the cat' on internal:attr=[placeholder="What needs to be done?"i]
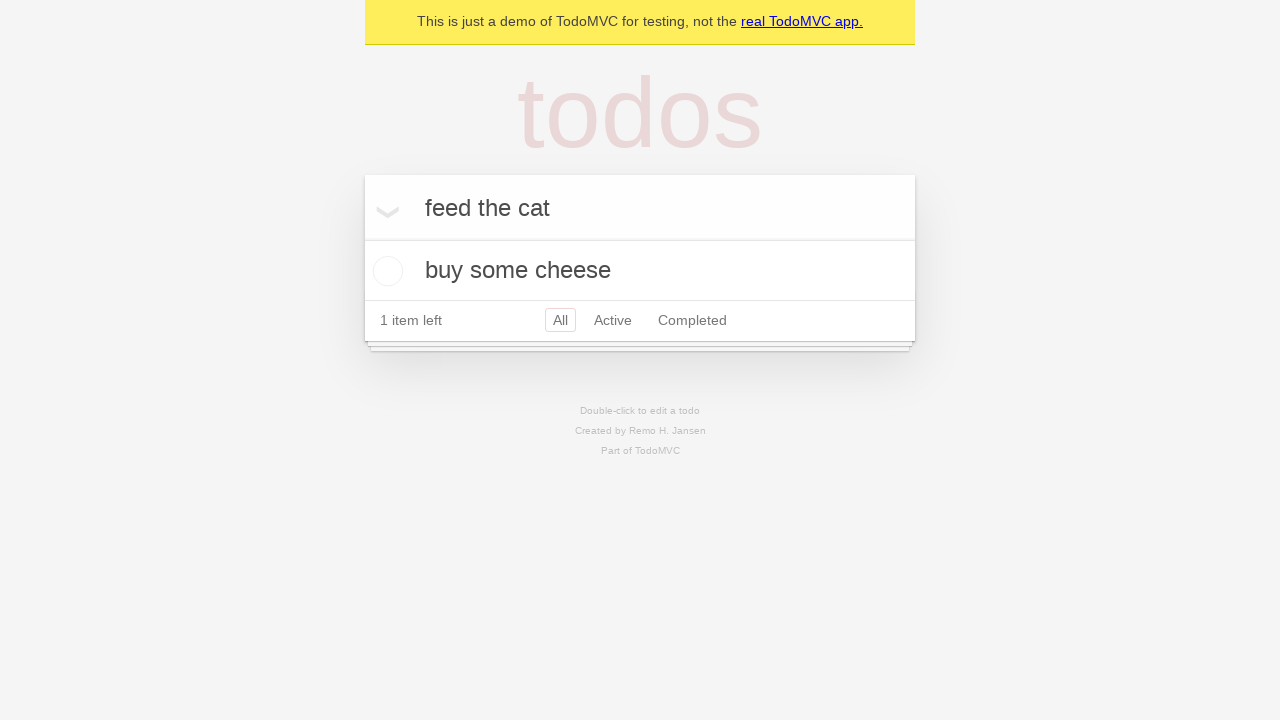

Pressed Enter to create second todo item on internal:attr=[placeholder="What needs to be done?"i]
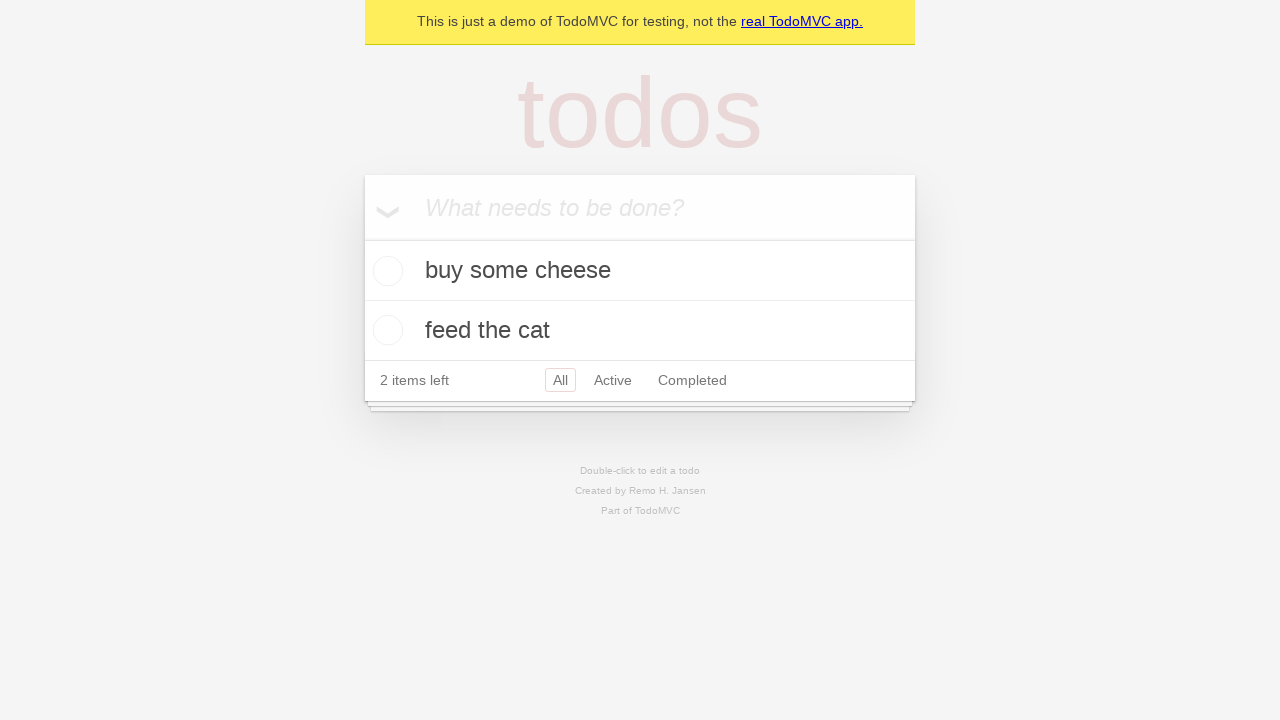

Filled todo input with 'book a doctors appointment' on internal:attr=[placeholder="What needs to be done?"i]
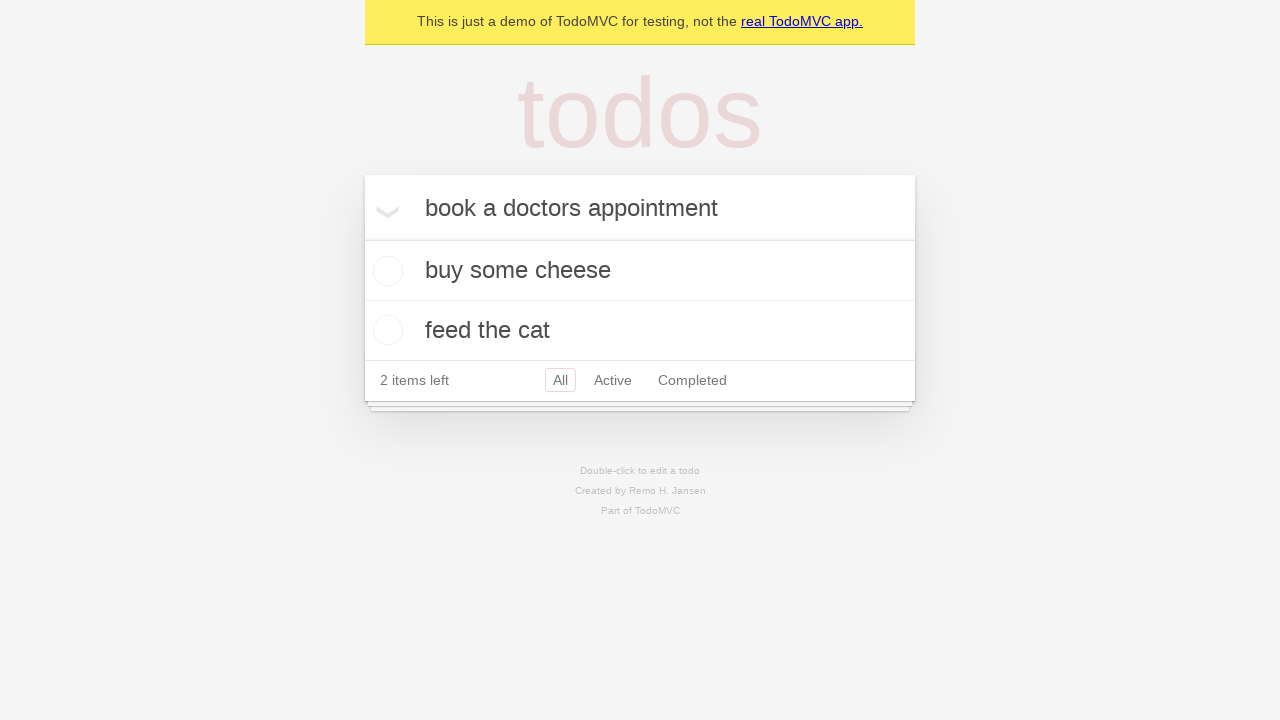

Pressed Enter to create third todo item on internal:attr=[placeholder="What needs to be done?"i]
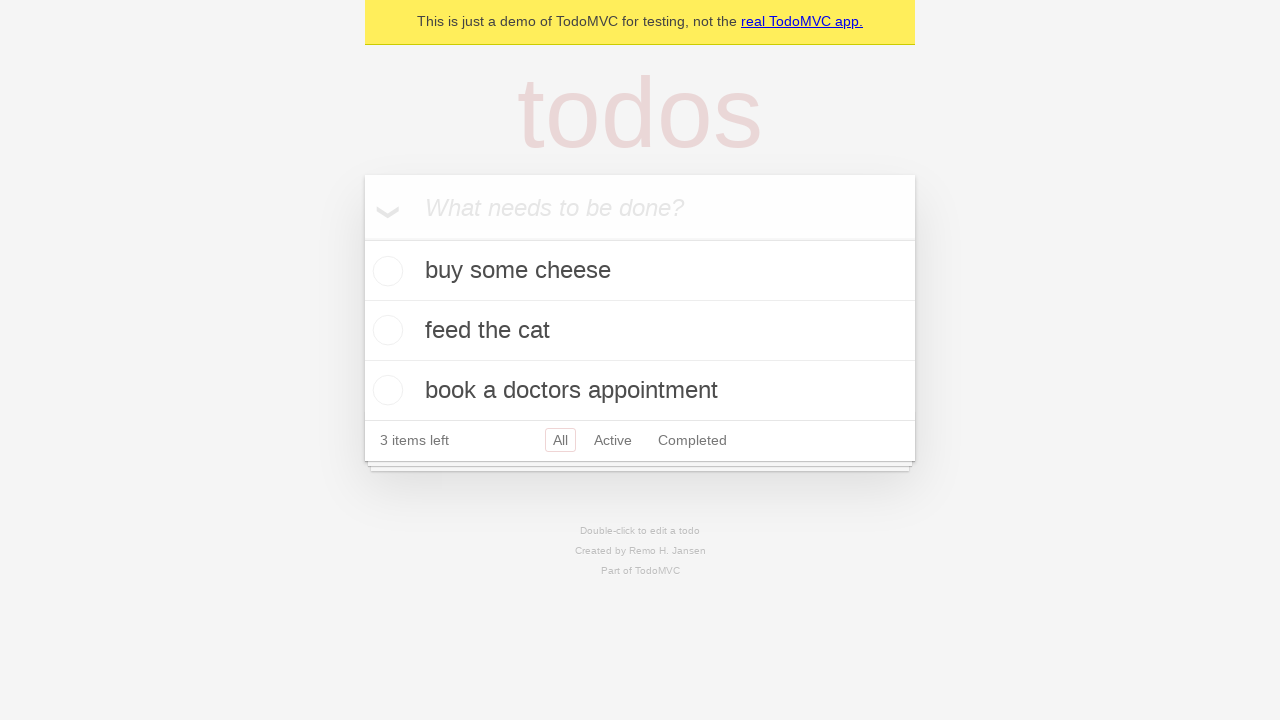

Checked the second todo item (feed the cat) as completed at (385, 330) on internal:testid=[data-testid="todo-item"s] >> nth=1 >> internal:role=checkbox
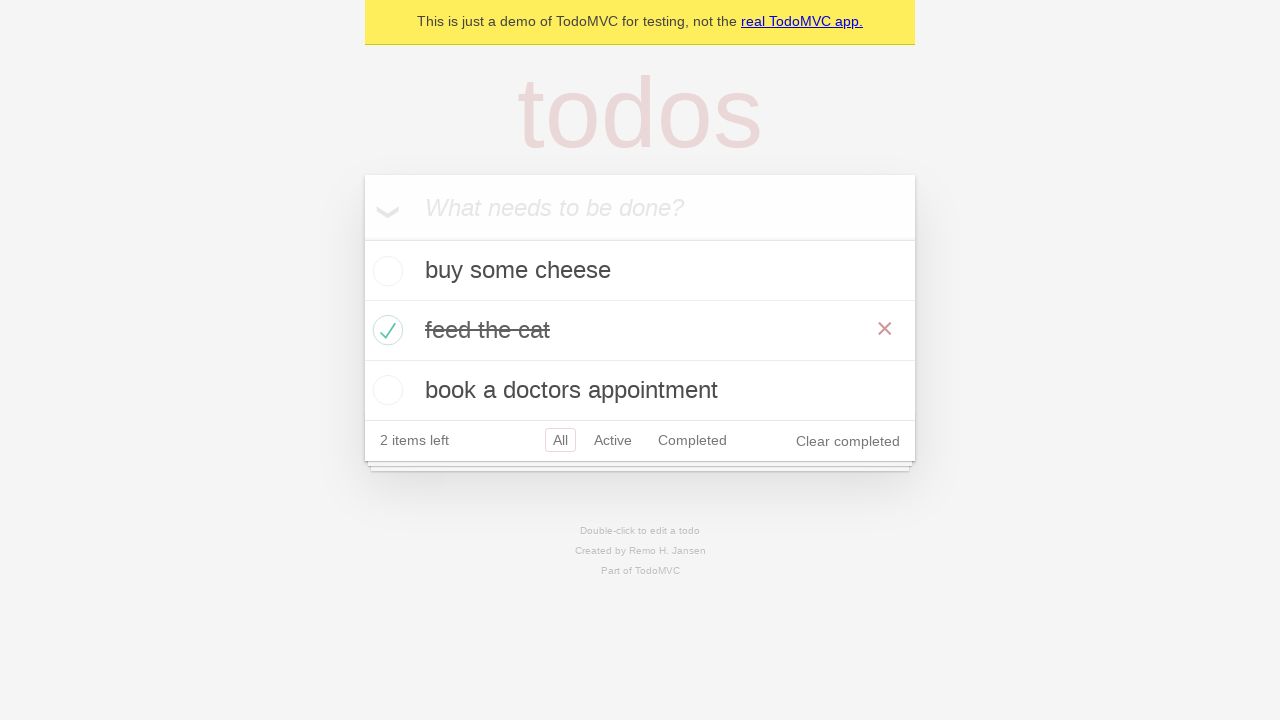

Clicked the Active filter link to display only uncompleted items at (613, 440) on internal:role=link[name="Active"i]
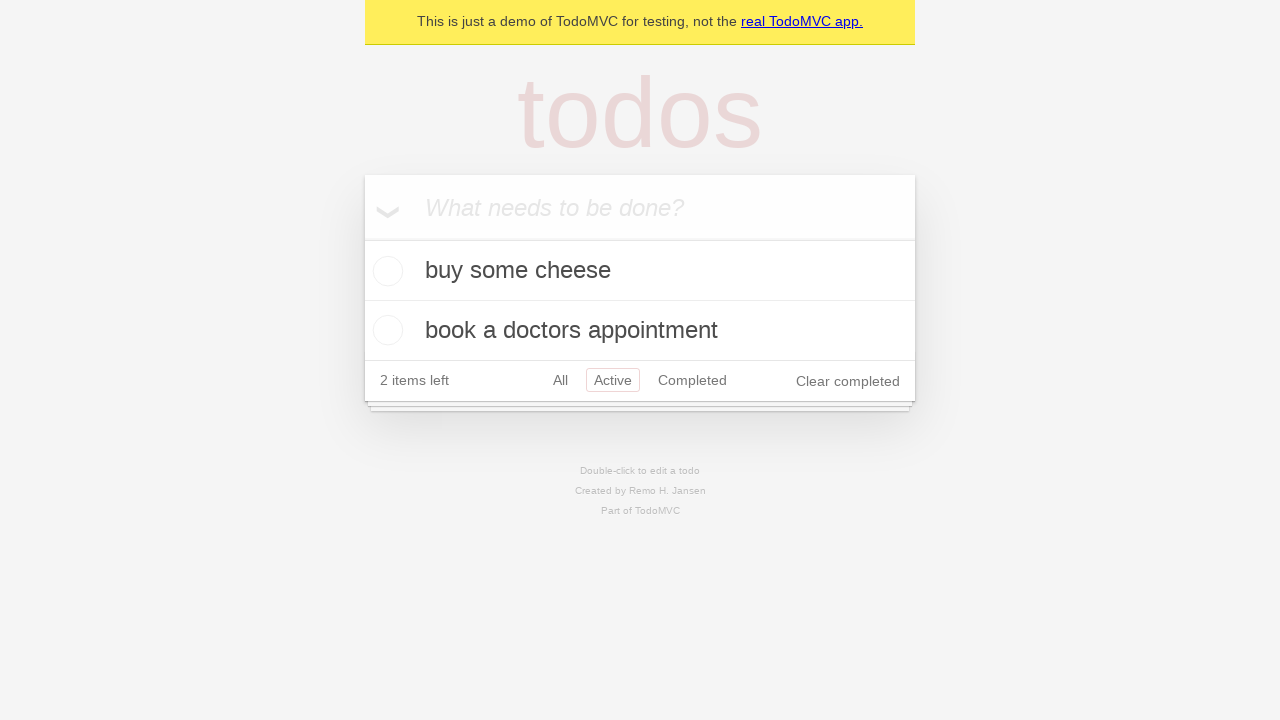

Waited for filtered todo items to load in Active view
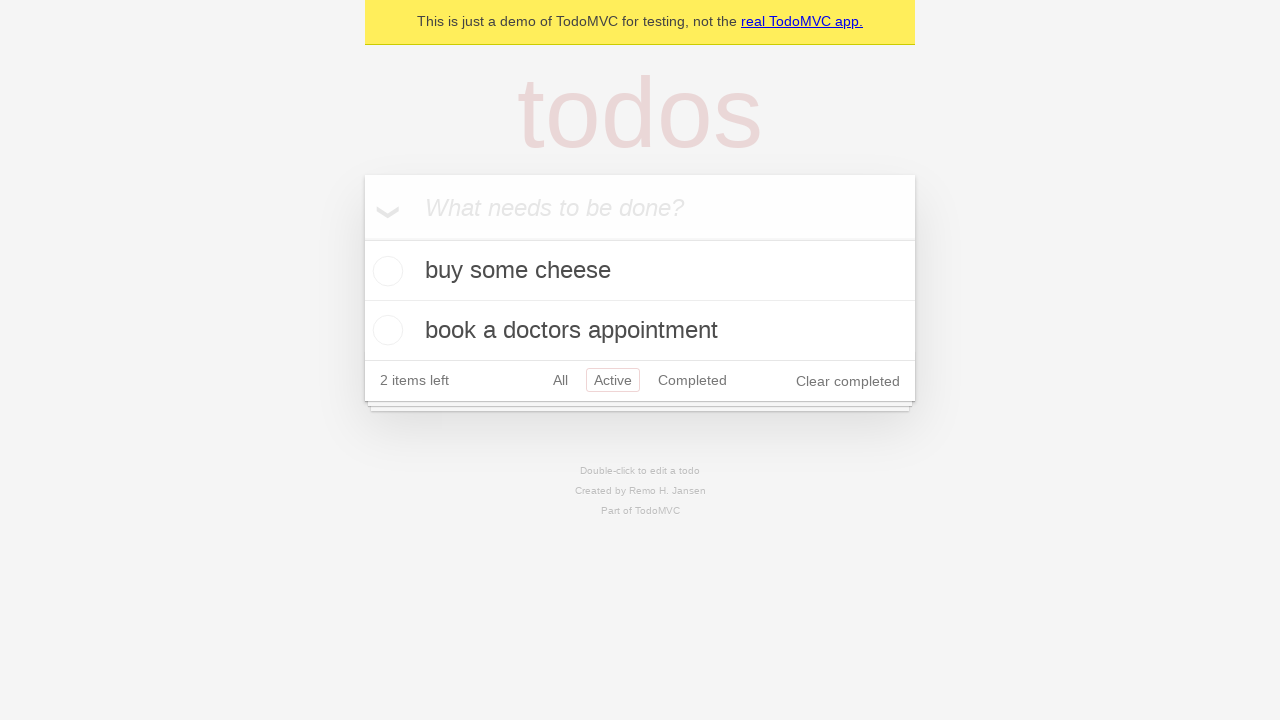

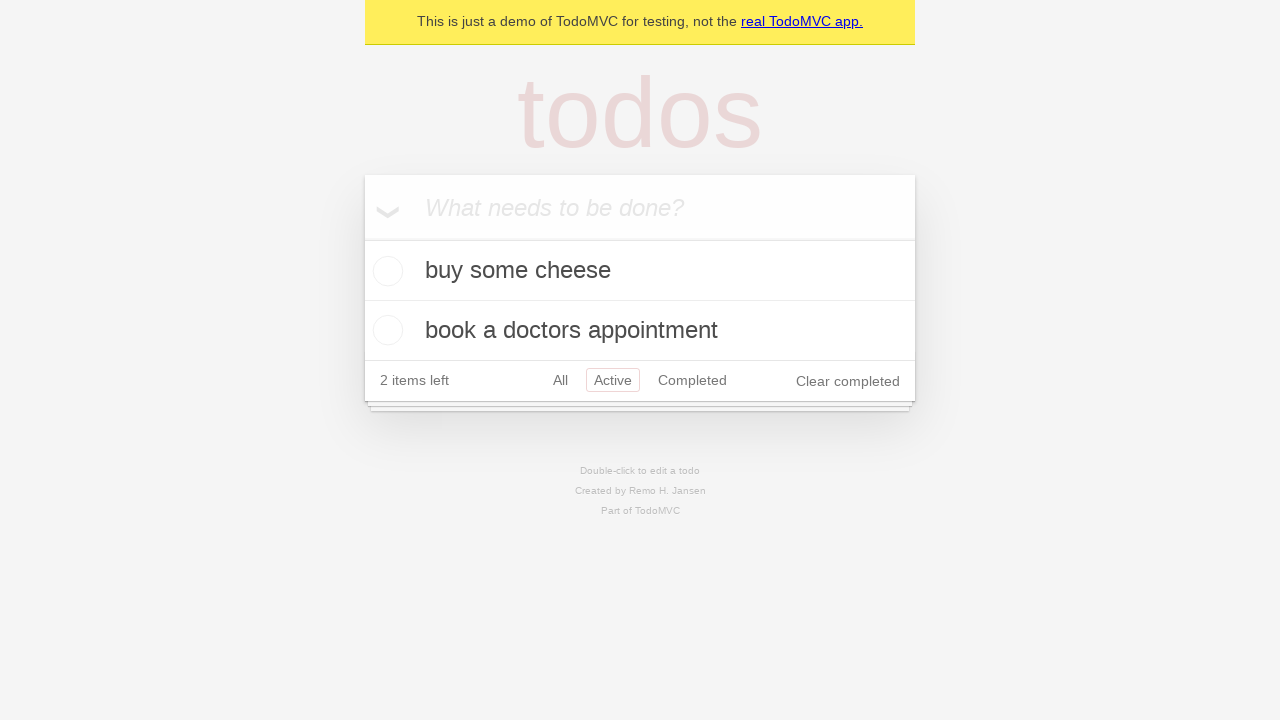